Tests navigation to community page and verifies text content exists

Starting URL: https://webdriver.io

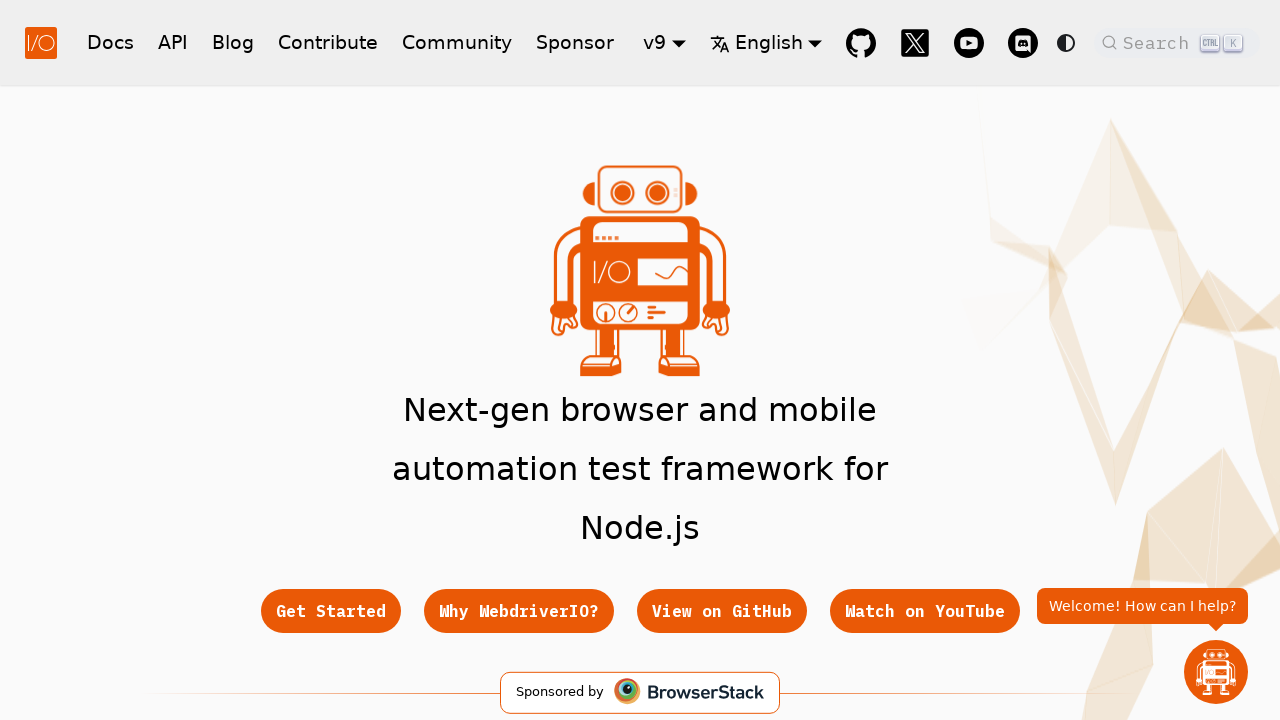

Clicked community support navigation link at (457, 42) on a[href='/community/support']
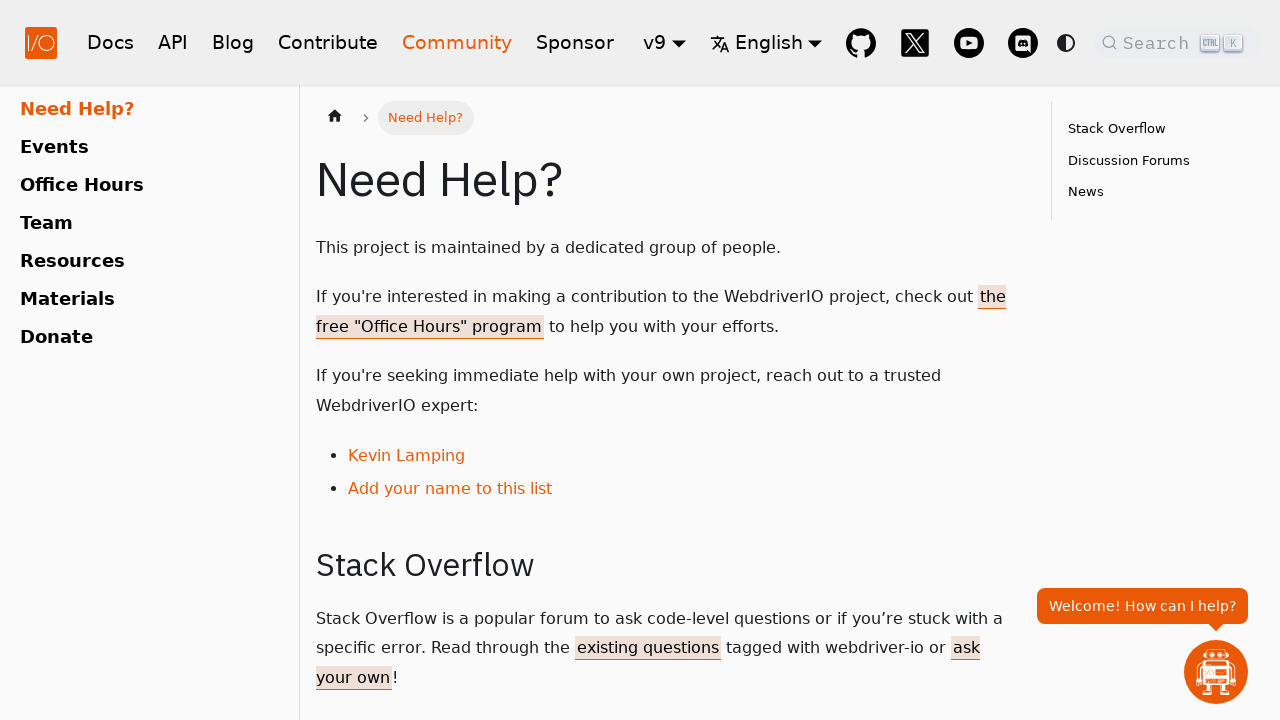

Waited for network idle after navigating to community page
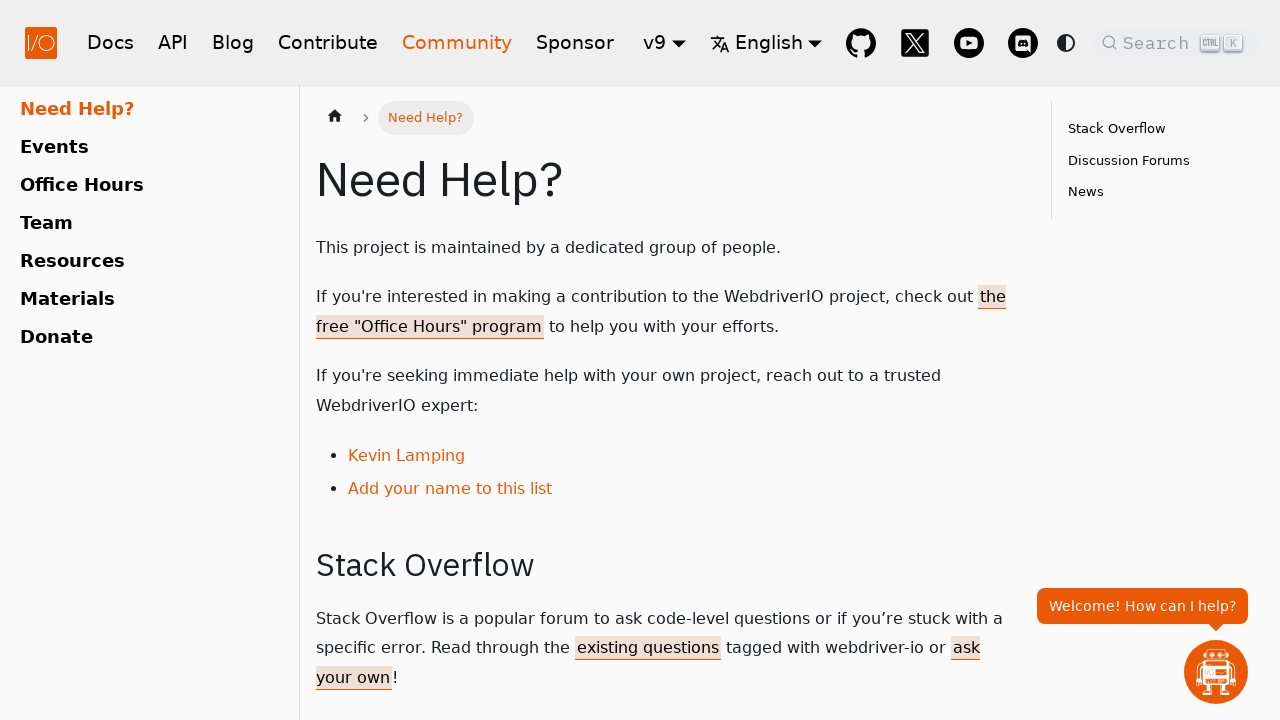

Verified 'Welcome' text exists on community page
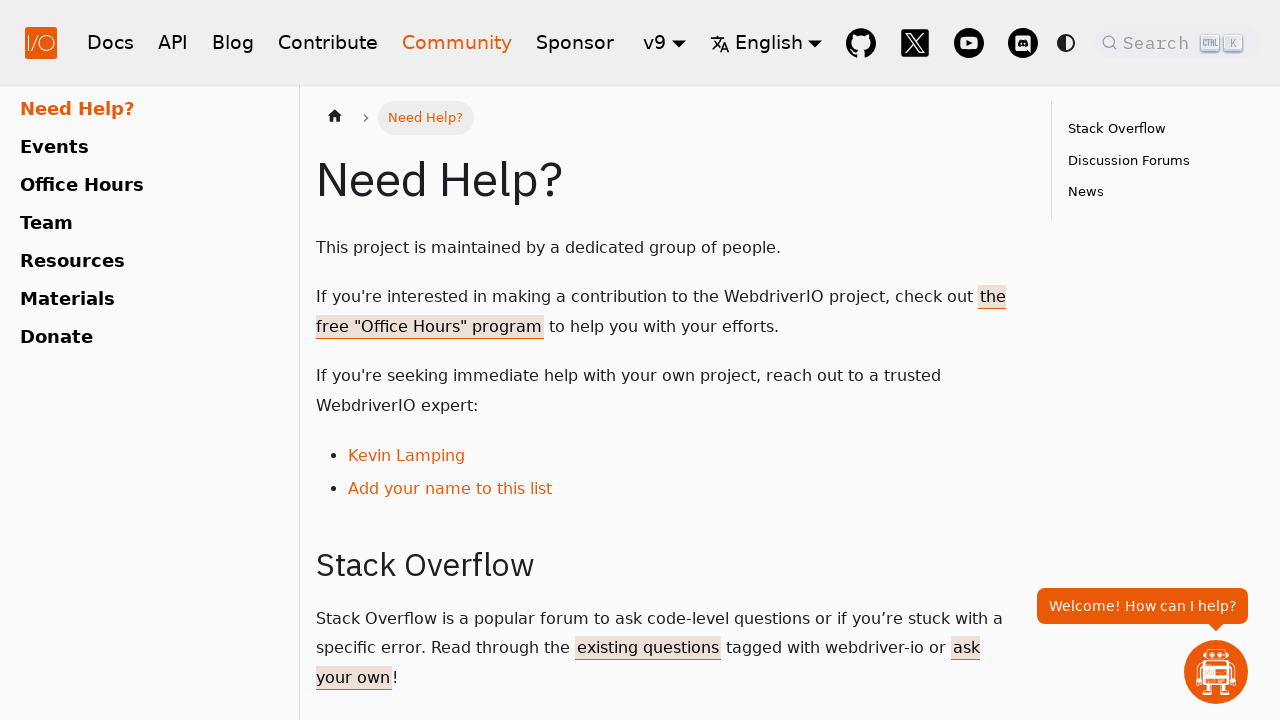

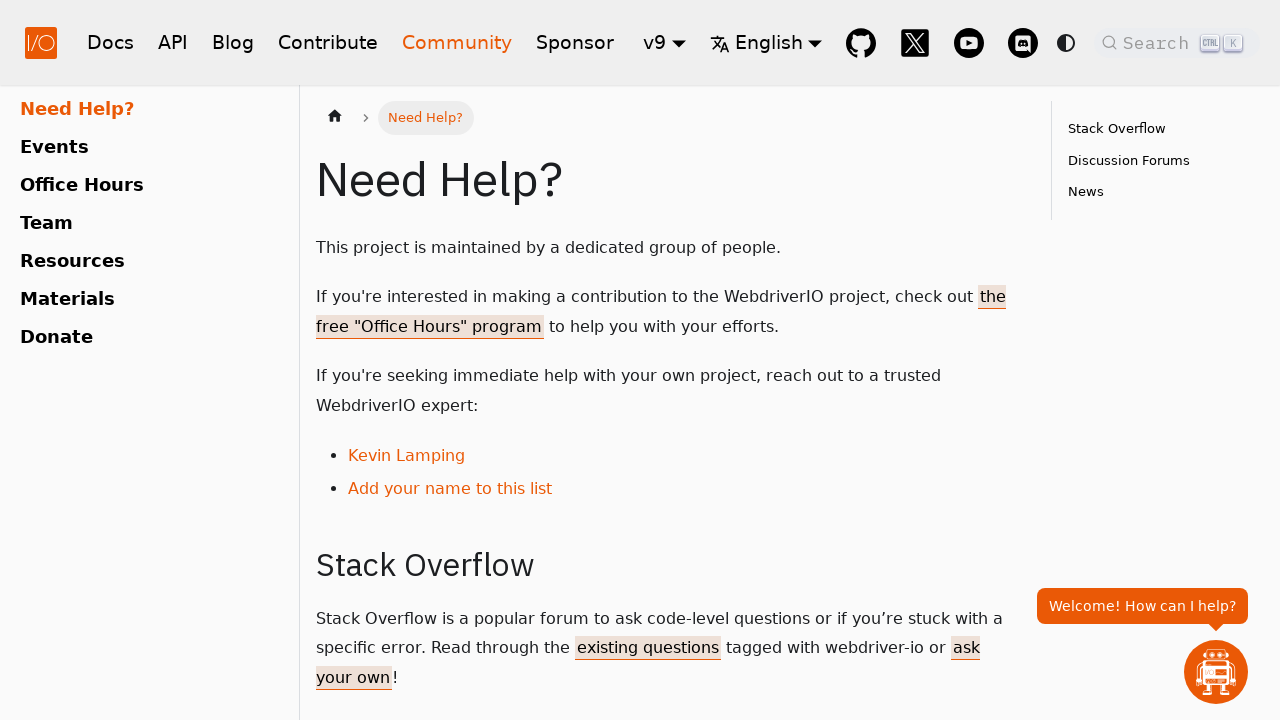